Tests window switching functionality by clicking a button to open a new tab, switching to it, and then switching back to the original window

Starting URL: https://formy-project.herokuapp.com/switch-window

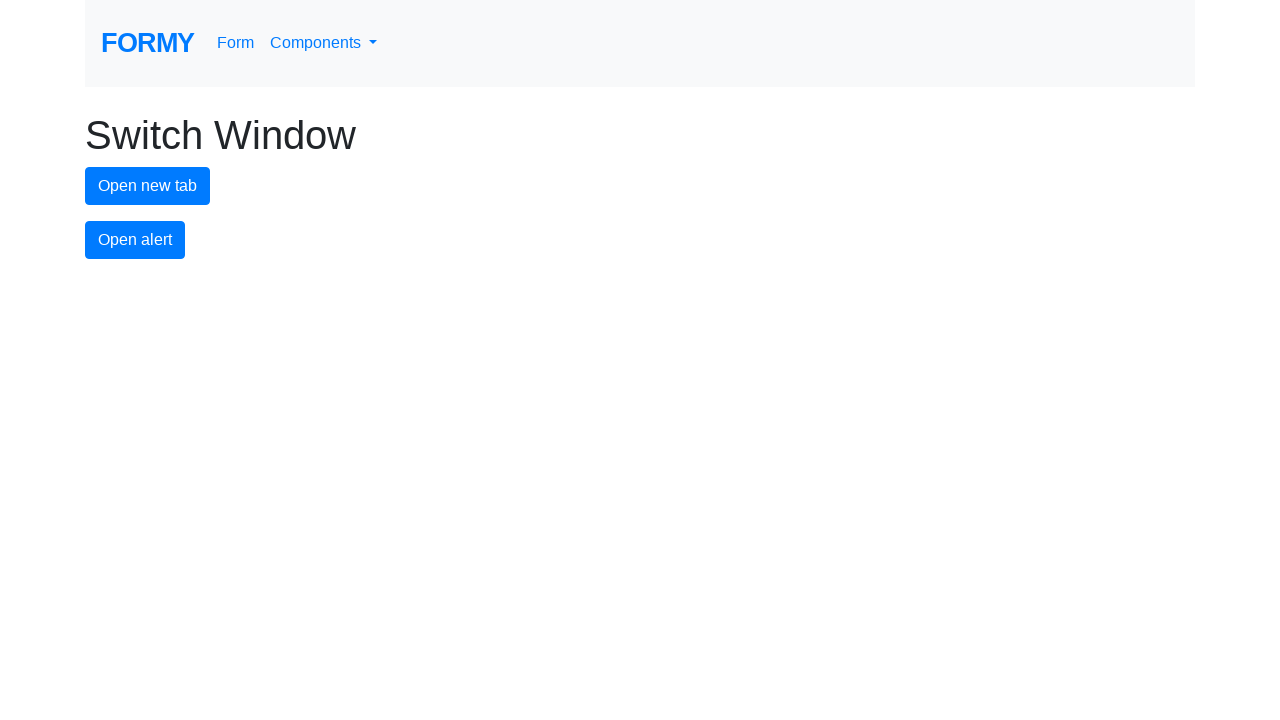

Clicked the new tab button to open a new window at (148, 186) on #new-tab-button
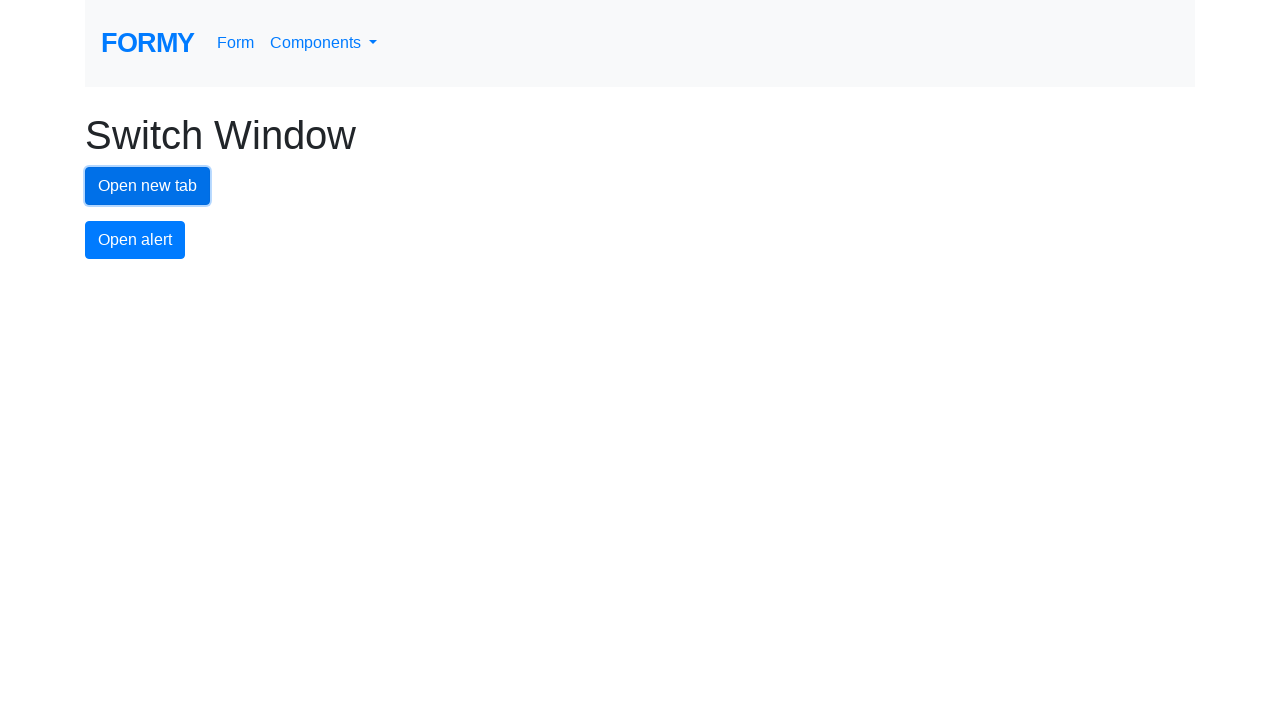

New tab opened and captured at (148, 186) on #new-tab-button
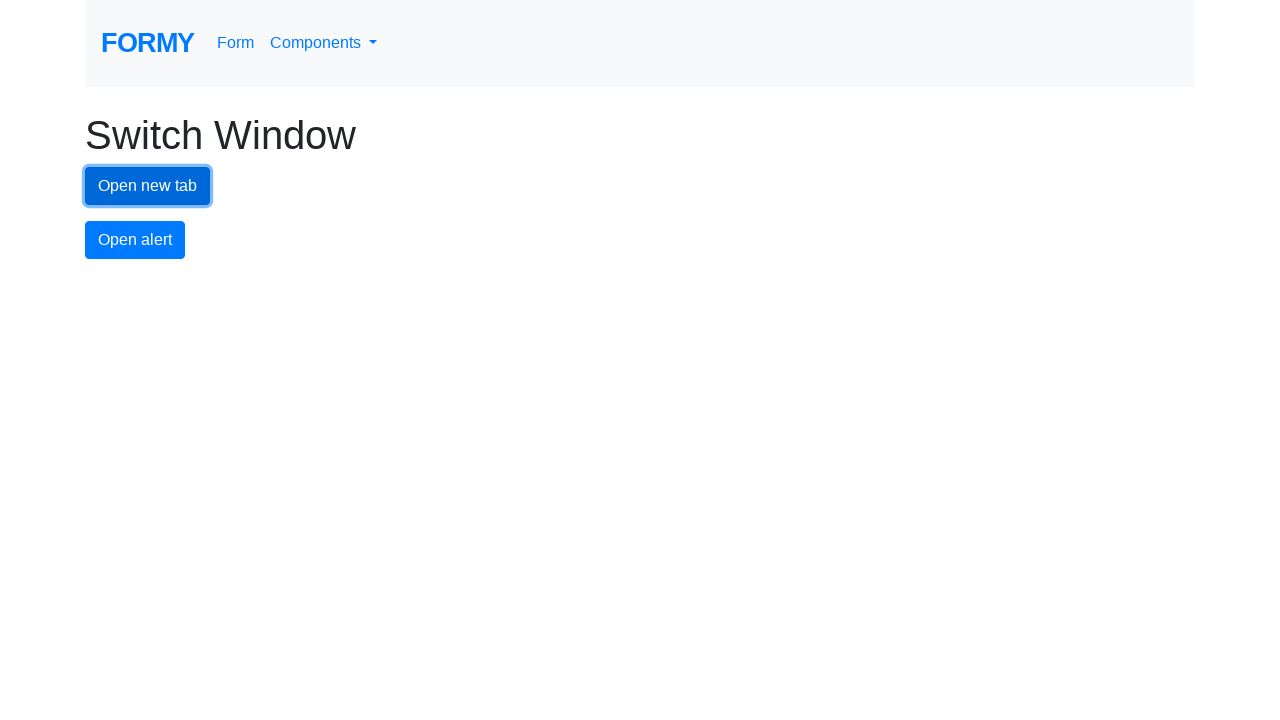

New page loaded completely
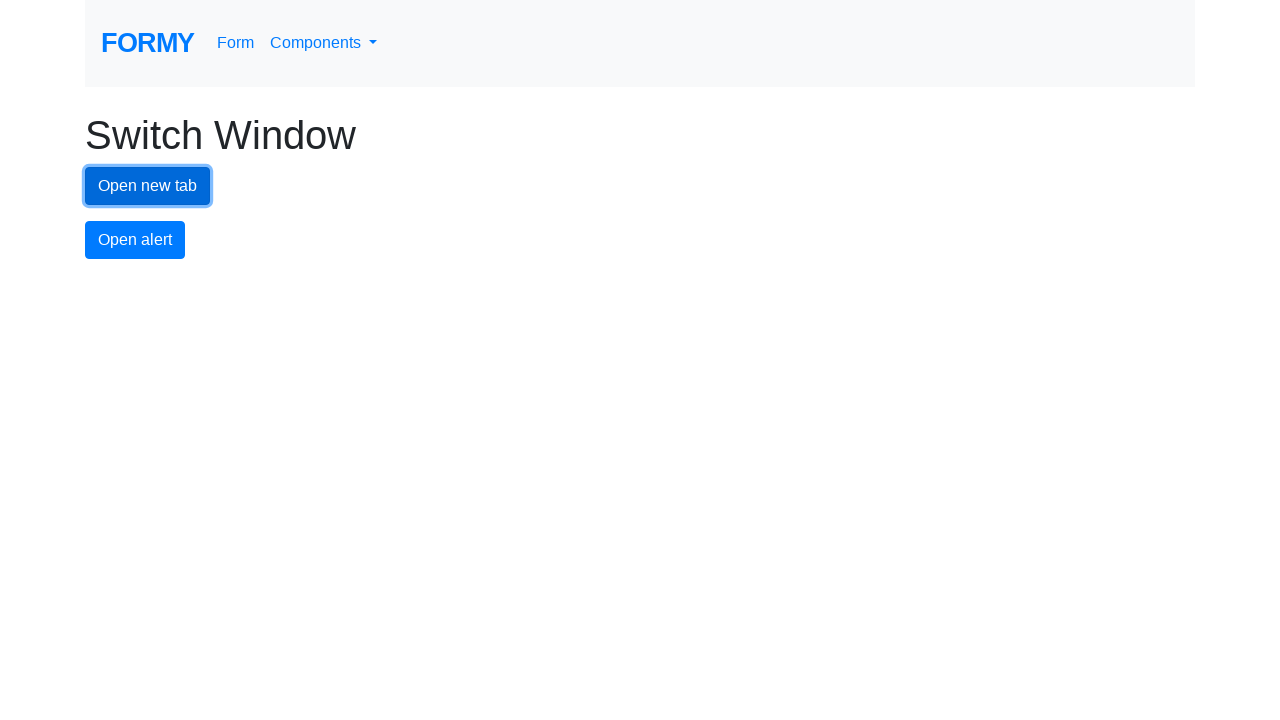

Switched back to original window
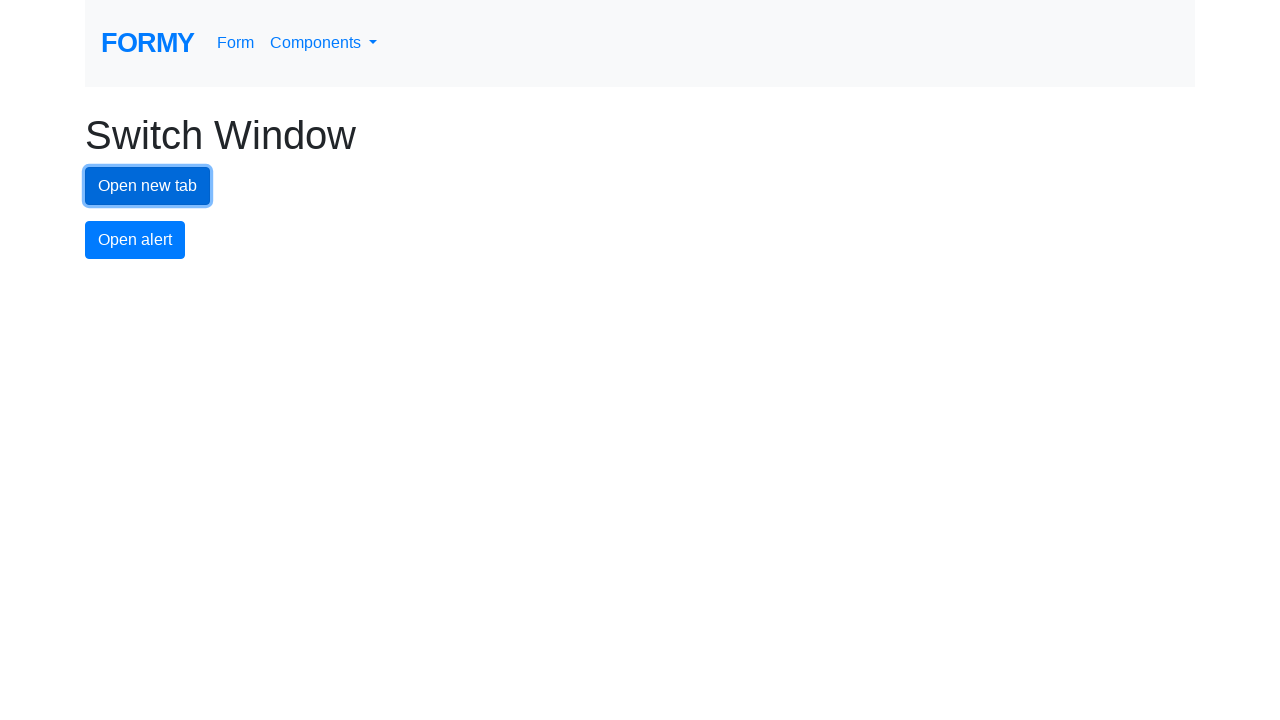

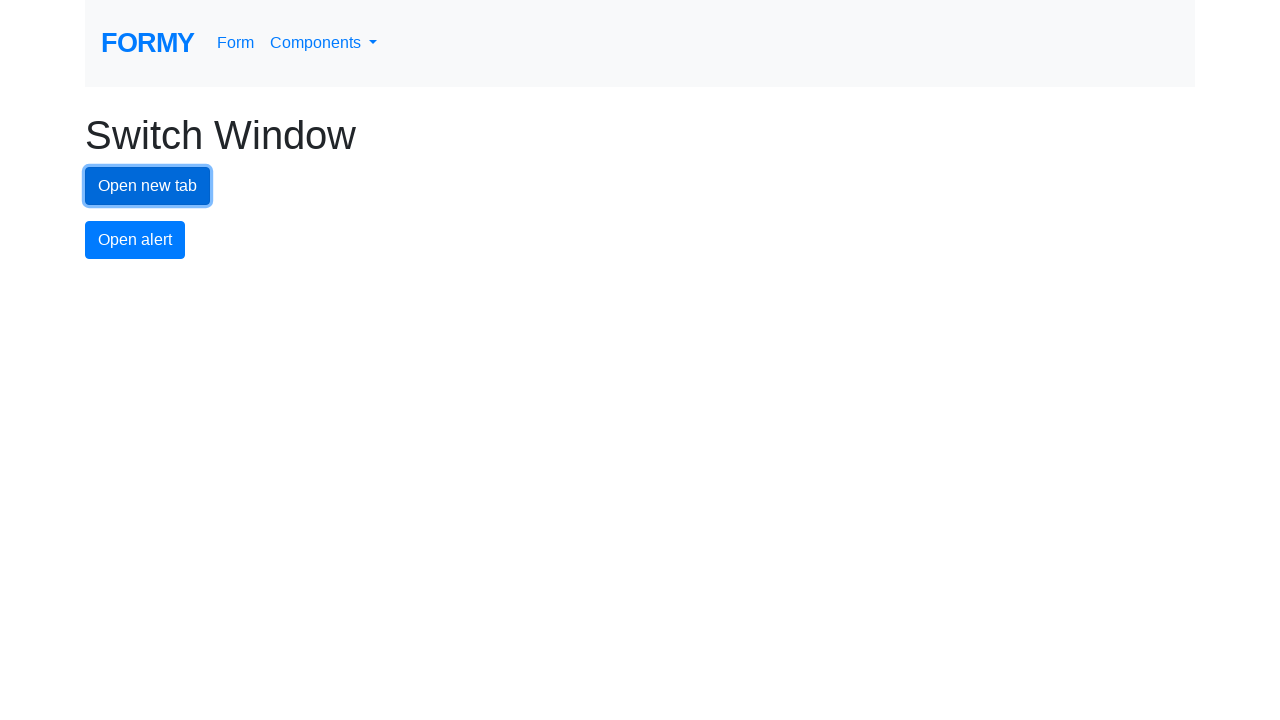